Tests the text input functionality on UI Testing Playground by entering a new button name and clicking the button to verify it updates with the entered text.

Starting URL: http://uitestingplayground.com/textinput

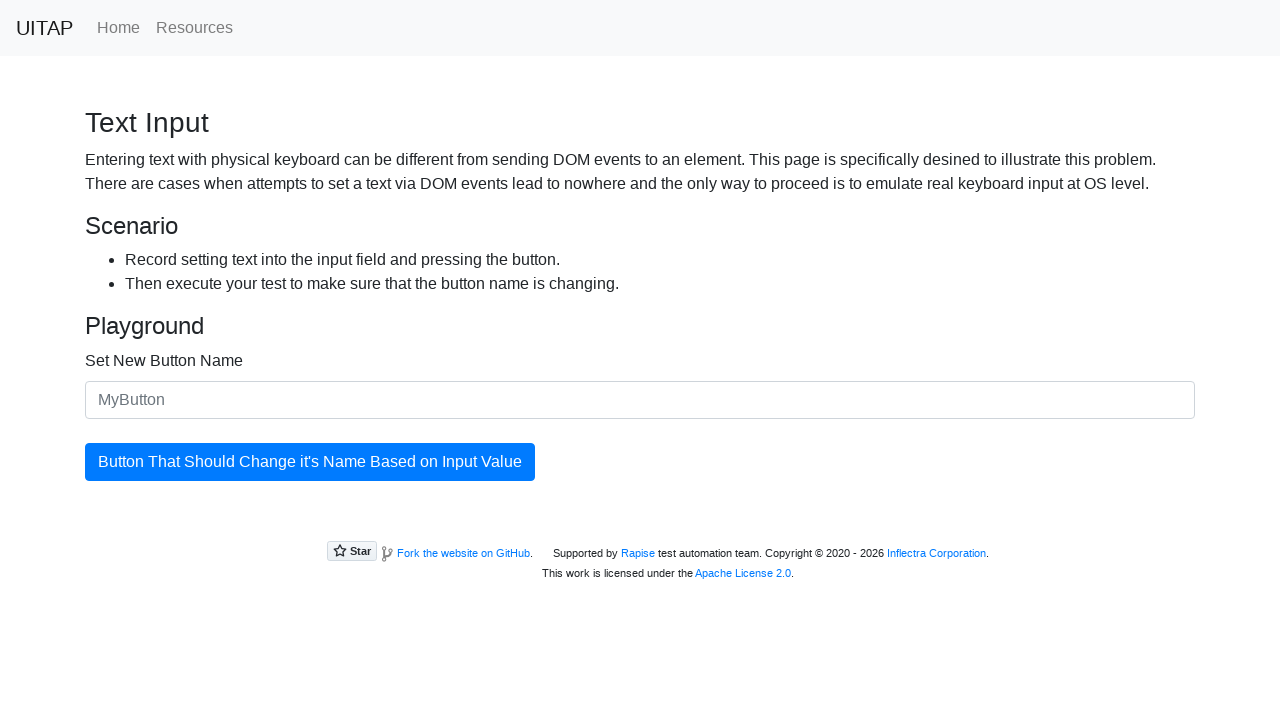

Filled text input field with 'SkyPro' as new button name on #newButtonName
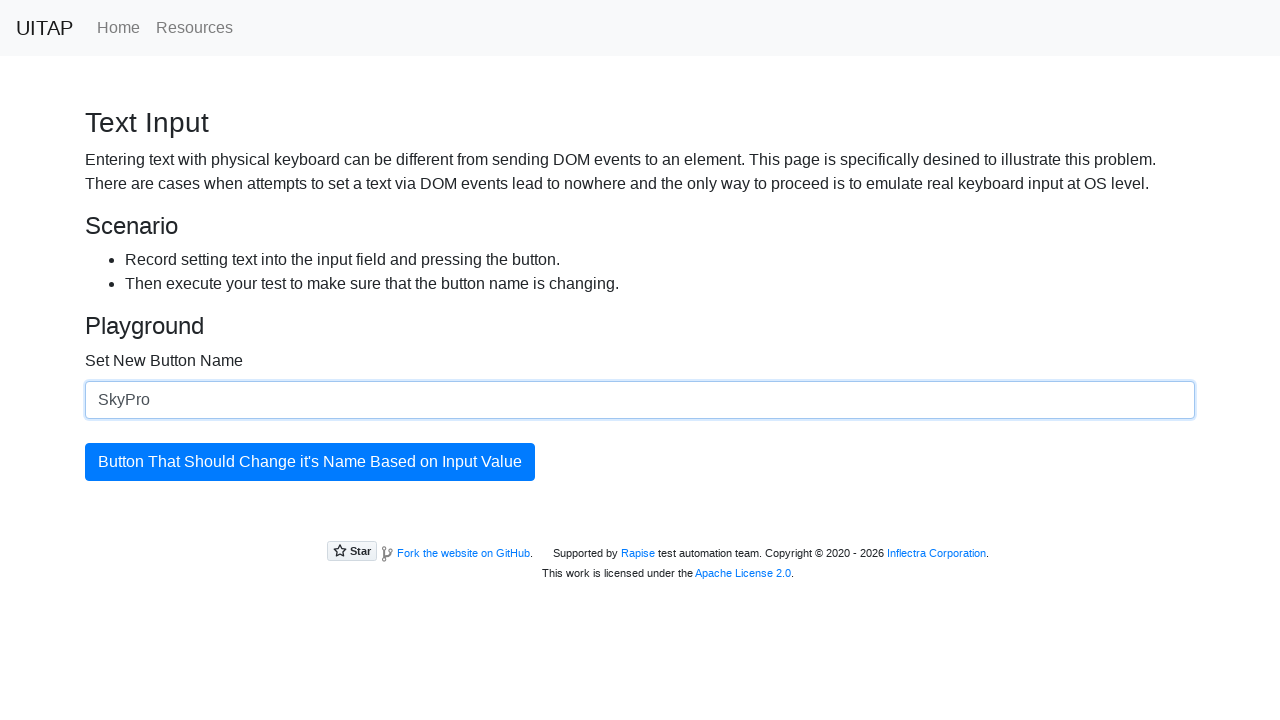

Clicked the button to trigger text update at (310, 462) on #updatingButton
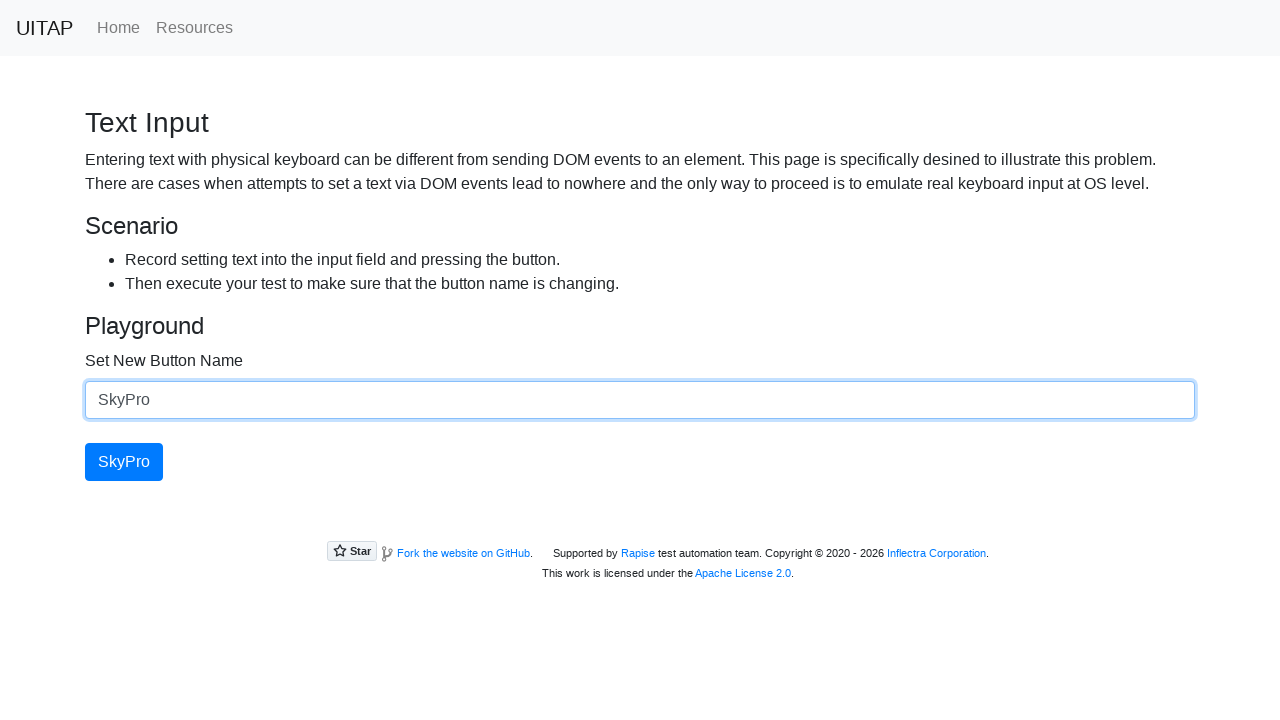

Verified button text has been updated to 'SkyPro'
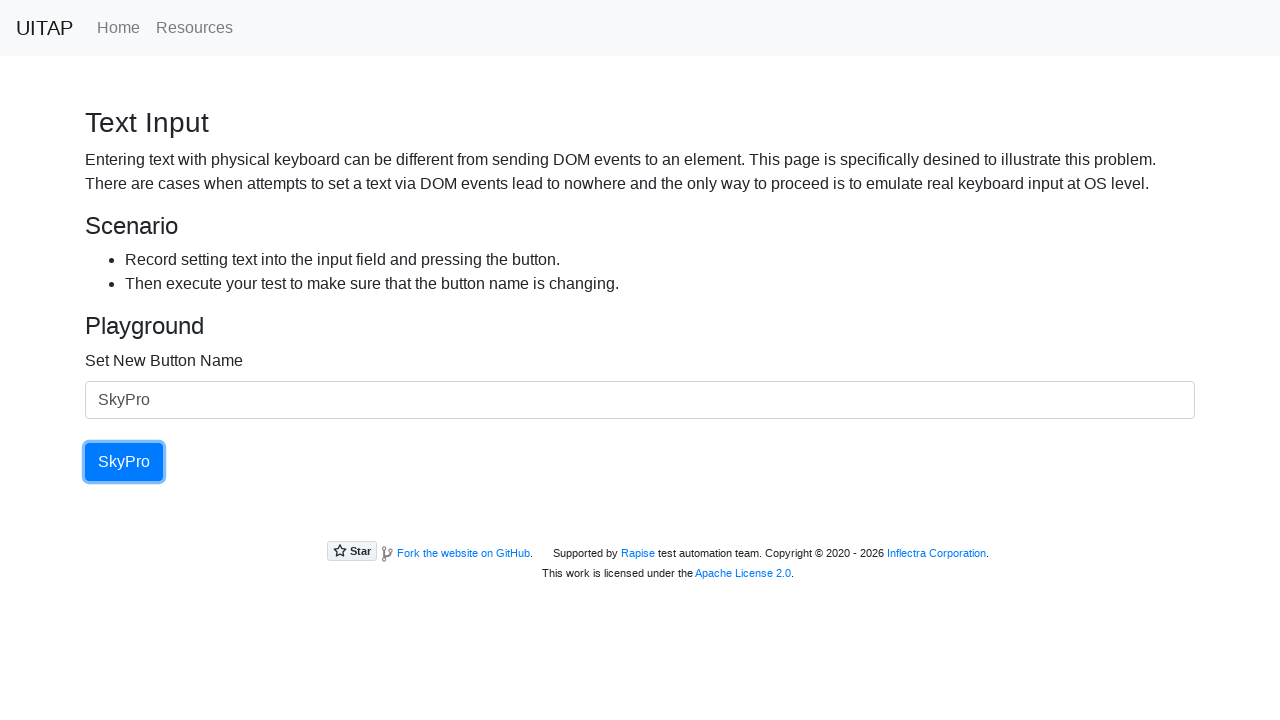

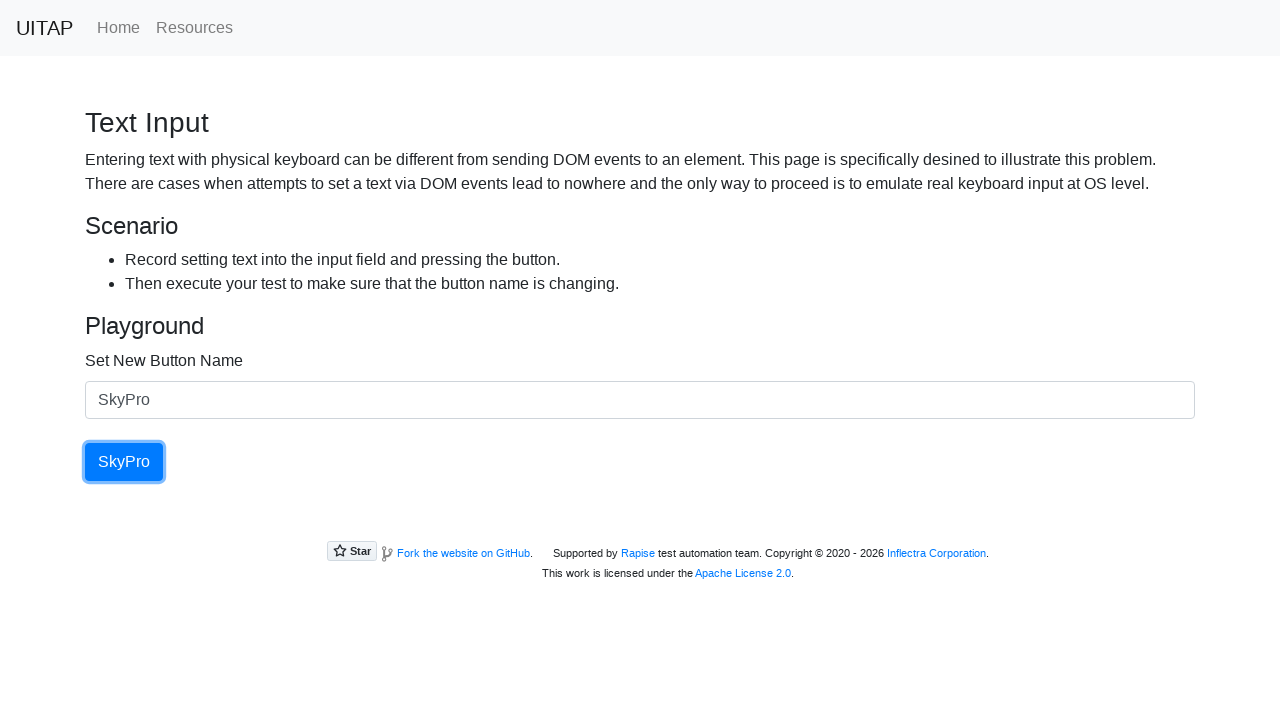